Navigates to RedBus website and verifies the page loads, then navigates to Flipkart website and verifies that page loads as well. The test confirms basic page accessibility by checking URL and title.

Starting URL: https://www.redbus.in

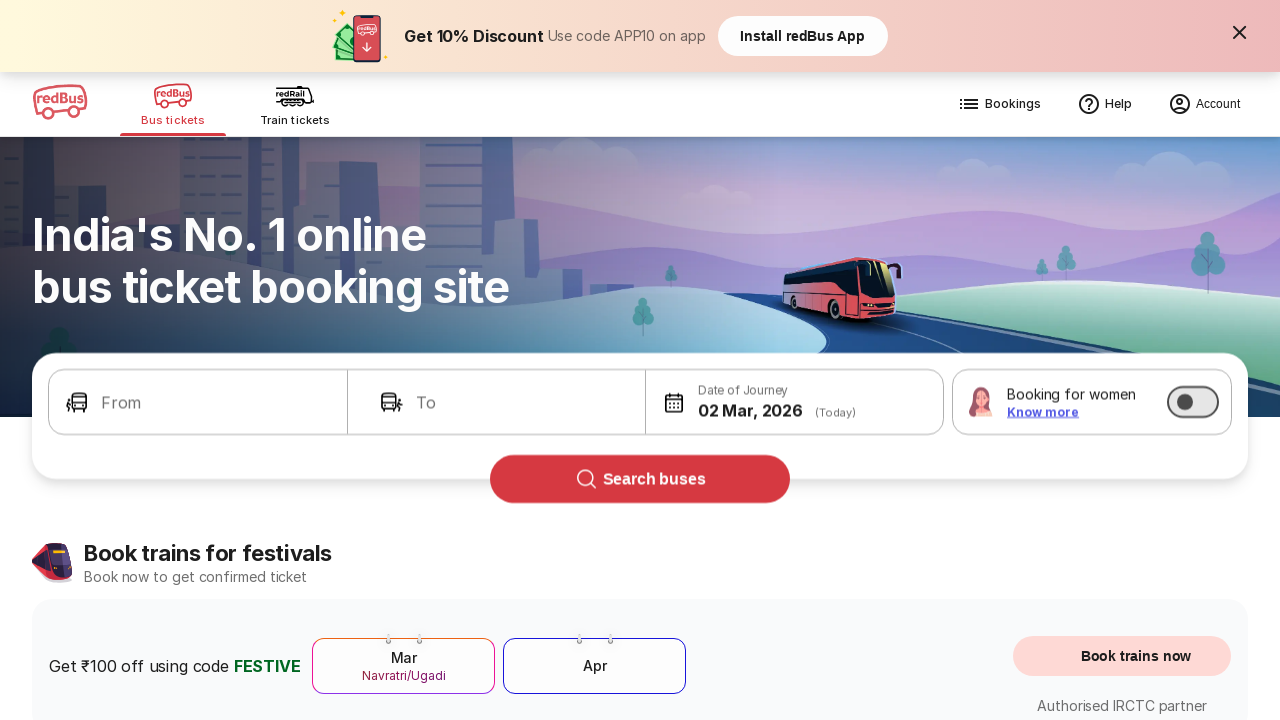

RedBus page DOM content loaded
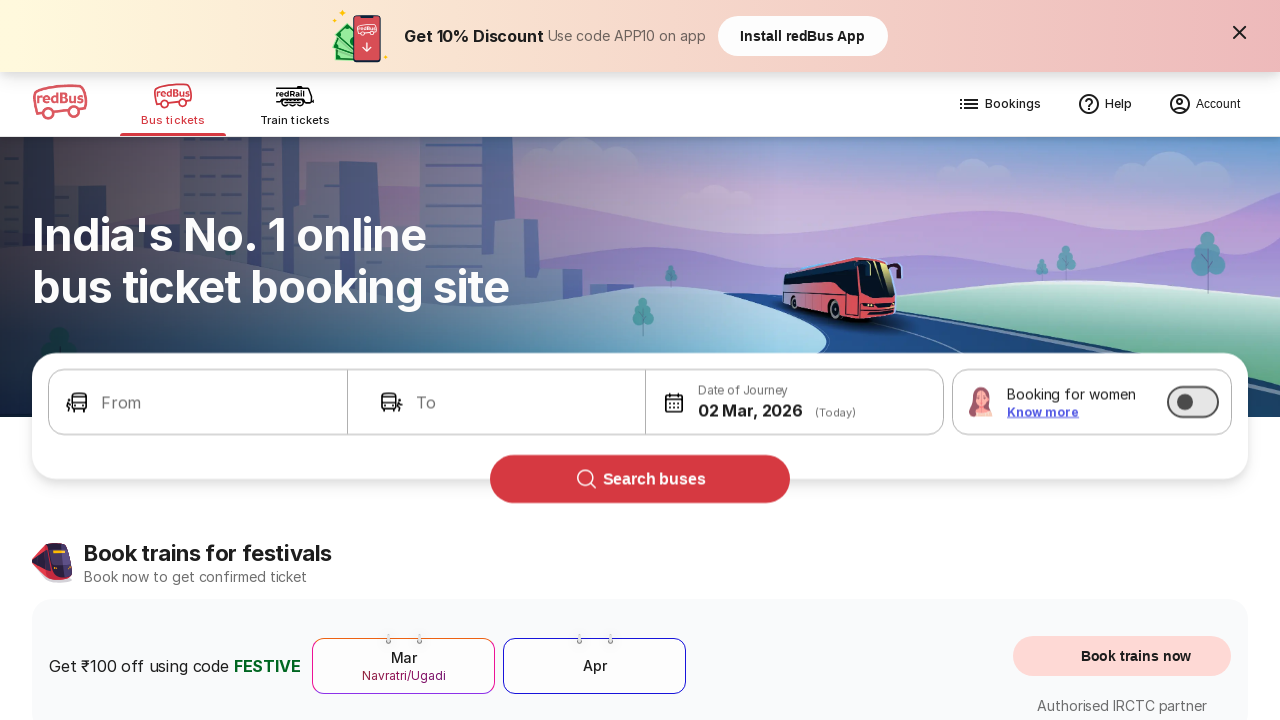

Retrieved RedBus page URL
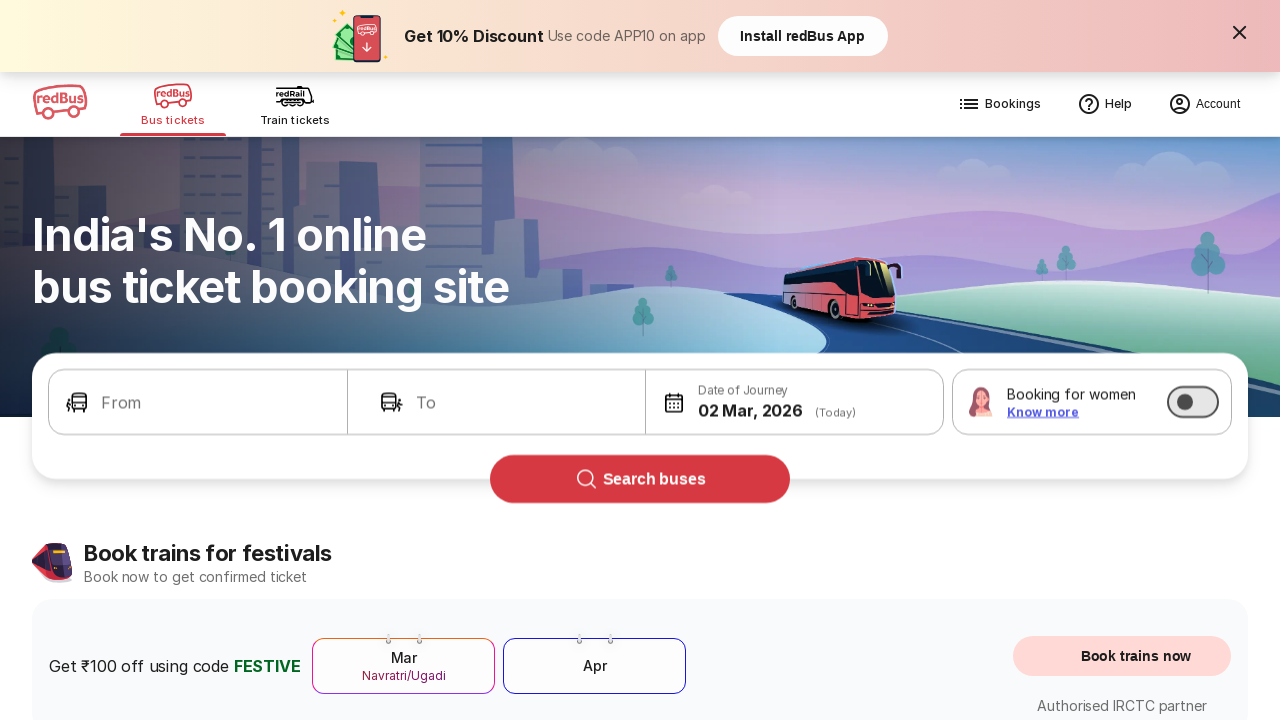

Retrieved RedBus page title
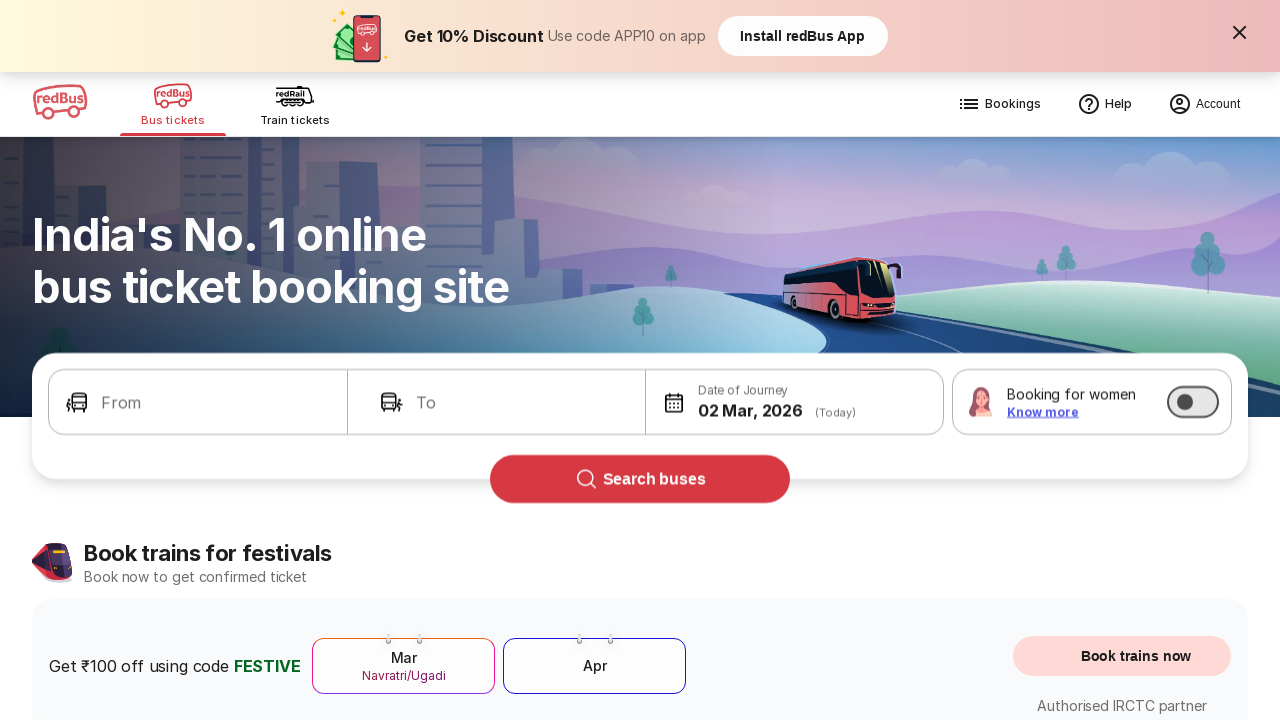

Logged RedBus details - URL: https://www.redbus.in/, Title: Bus Booking Online and Train Tickets at Lowest Price - redBus
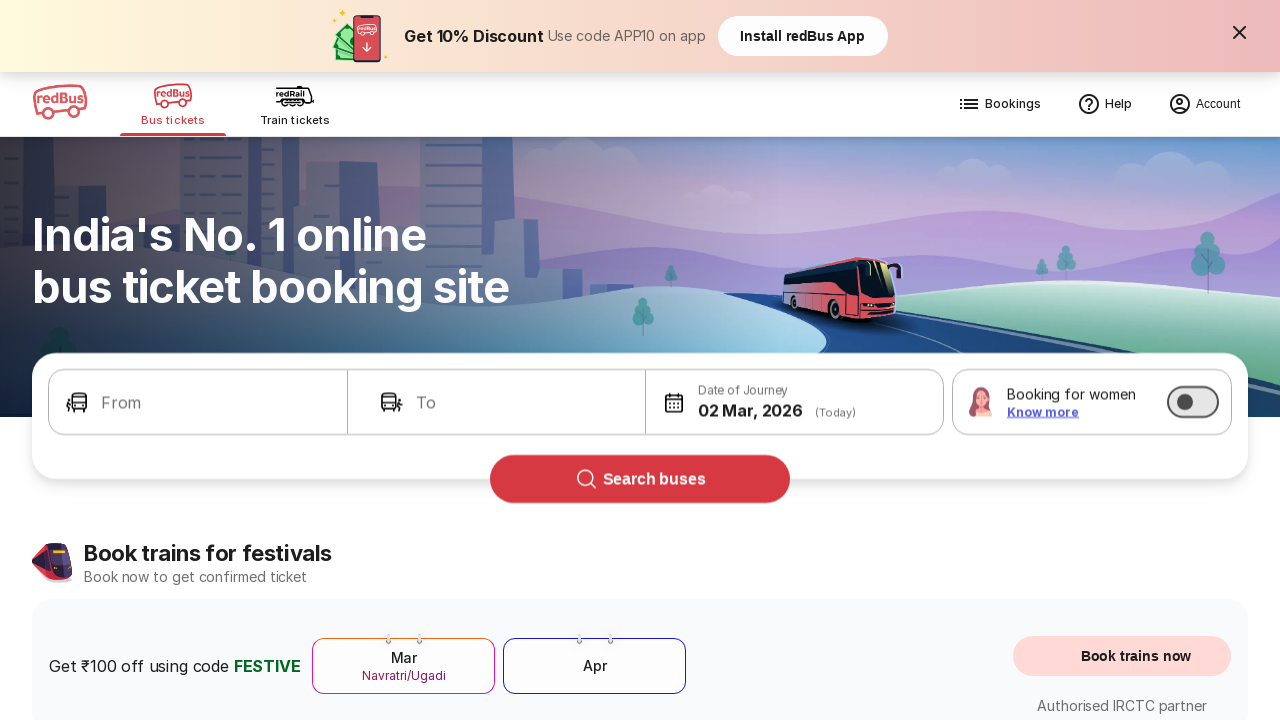

Navigated to Flipkart website
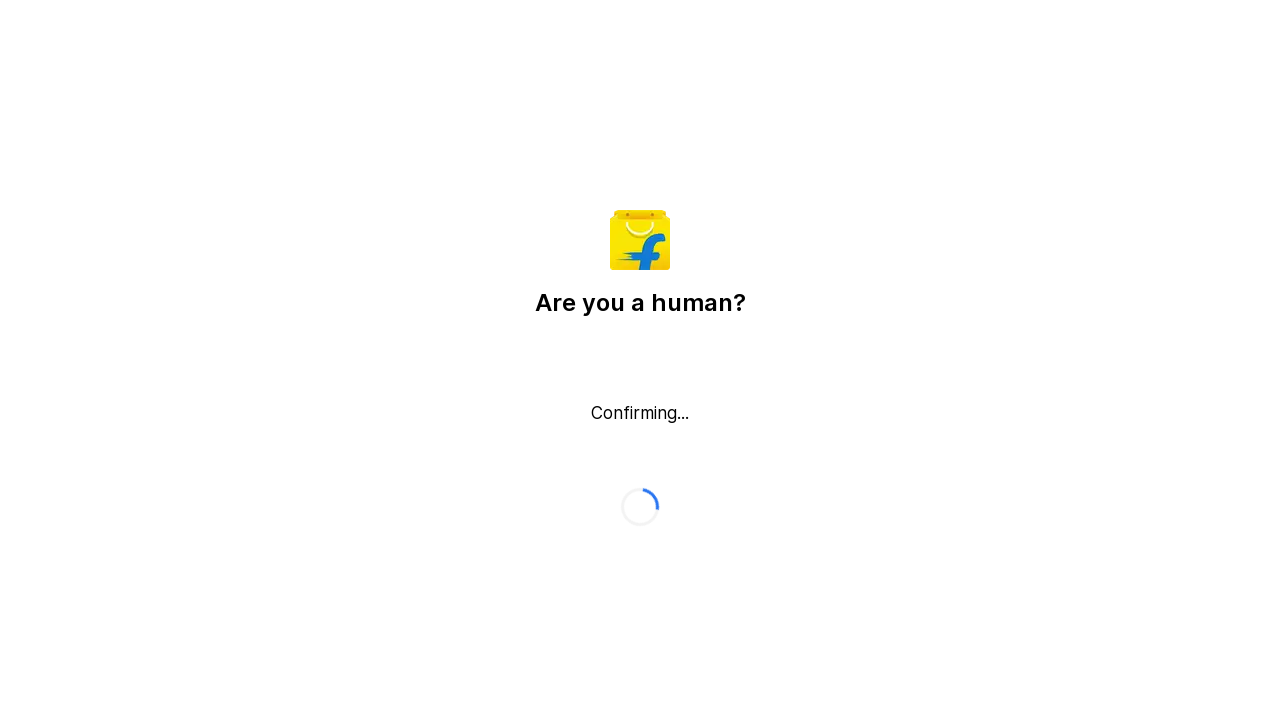

Flipkart page DOM content loaded
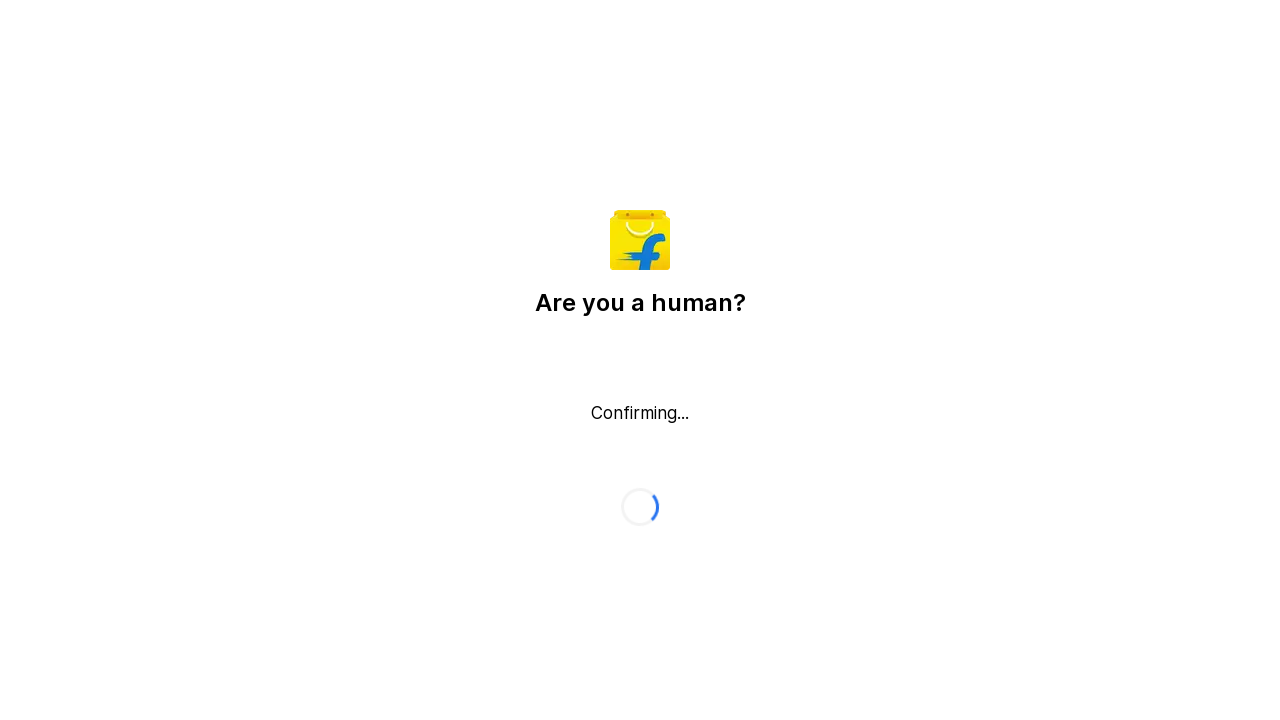

Retrieved Flipkart page URL
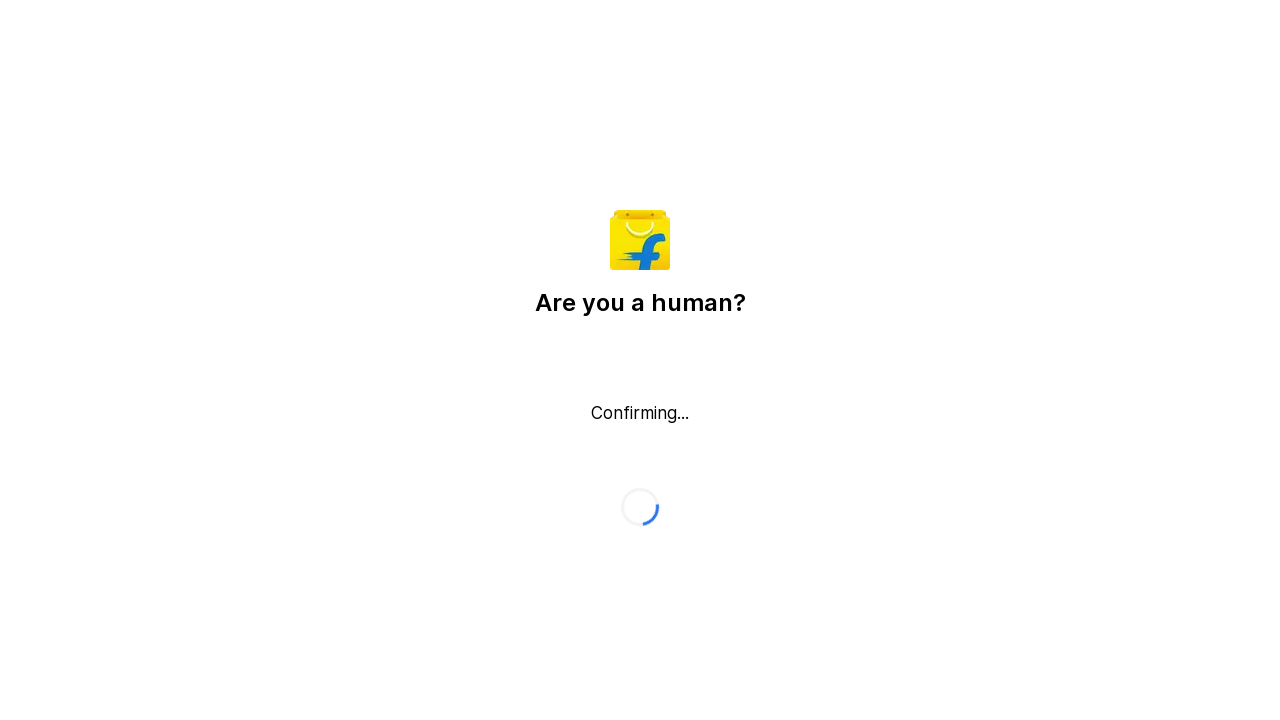

Retrieved Flipkart page title
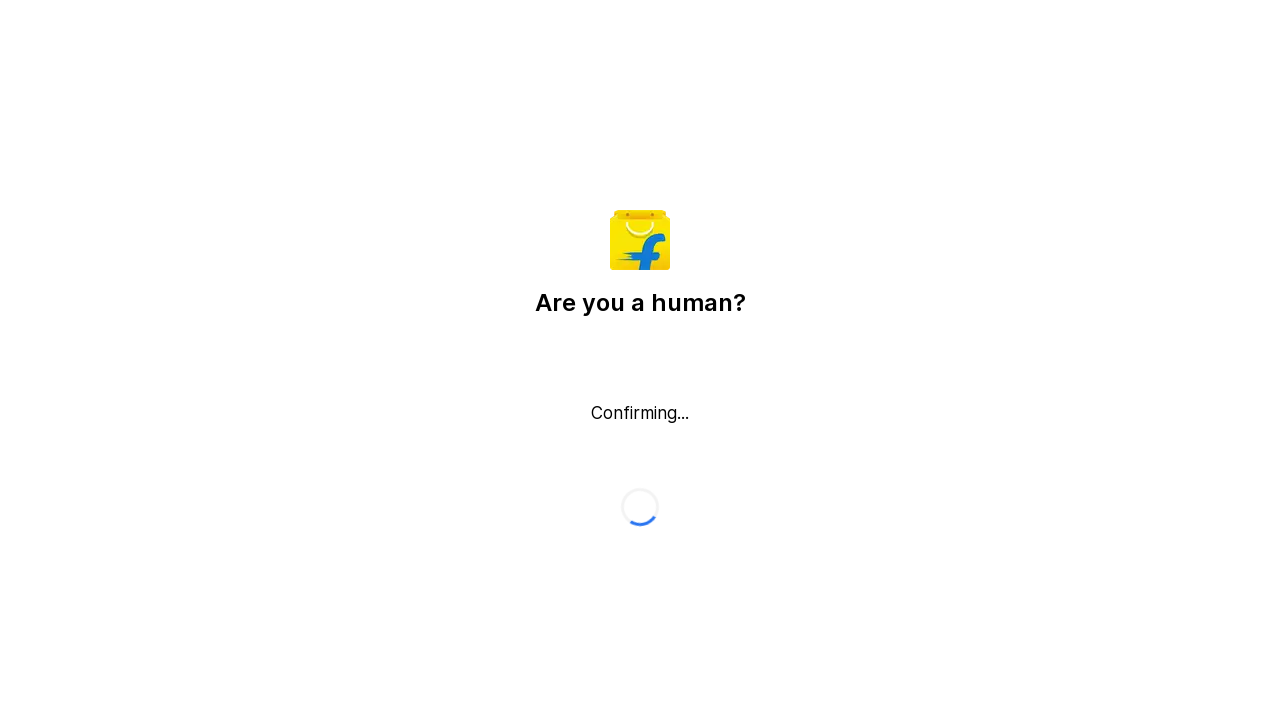

Logged Flipkart details - URL: https://www.flipkart.com/, Title: Flipkart reCAPTCHA
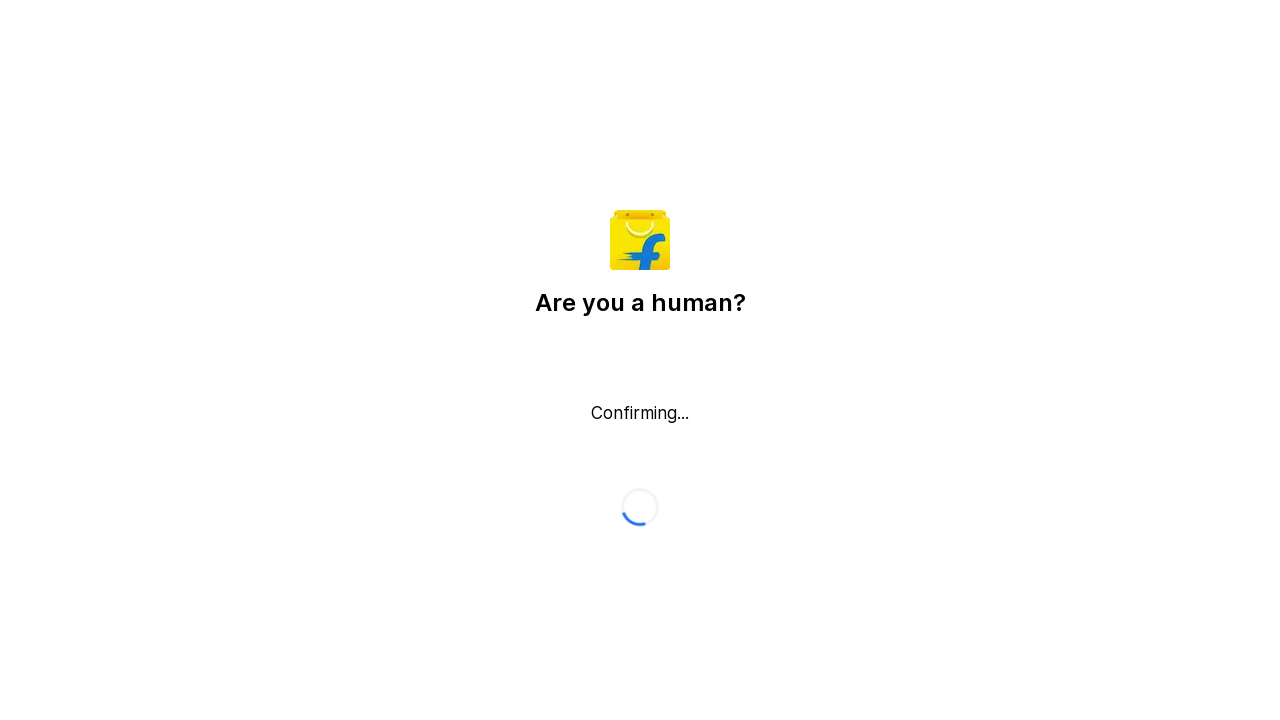

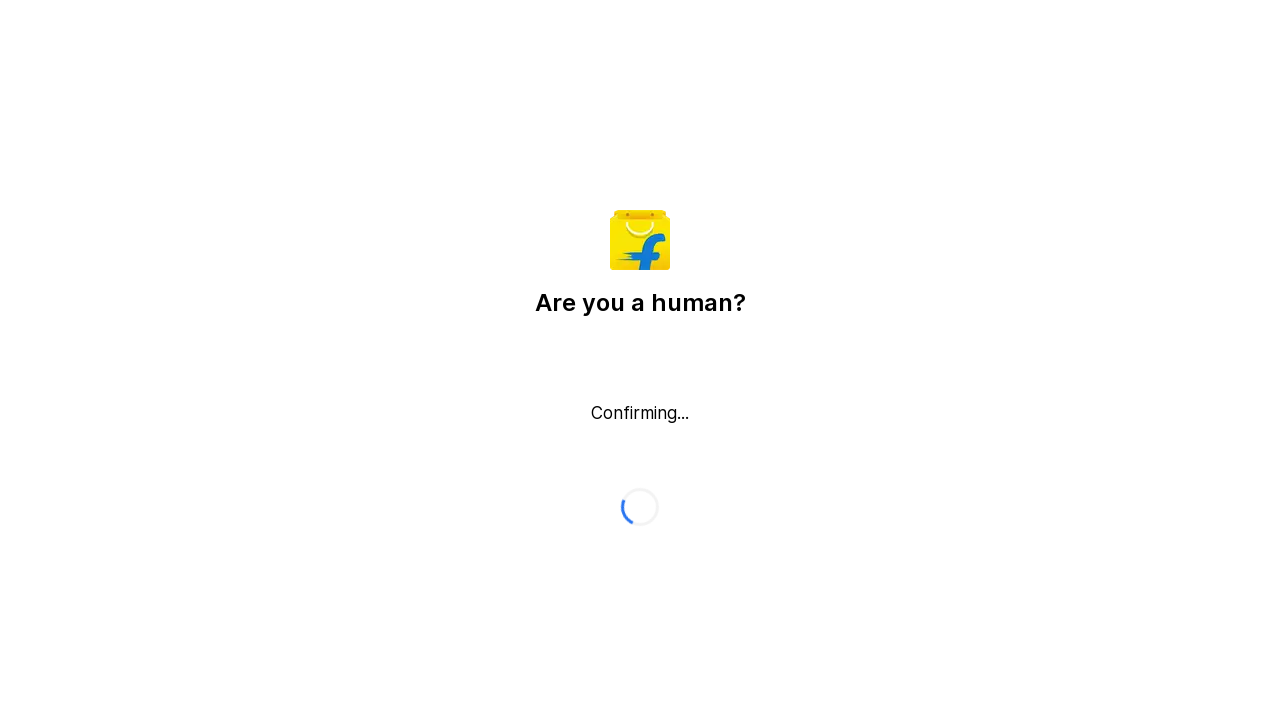